Tests a registration form by filling in first name, last name, and email fields, then submitting the form and verifying successful registration message

Starting URL: http://suninjuly.github.io/registration1.html

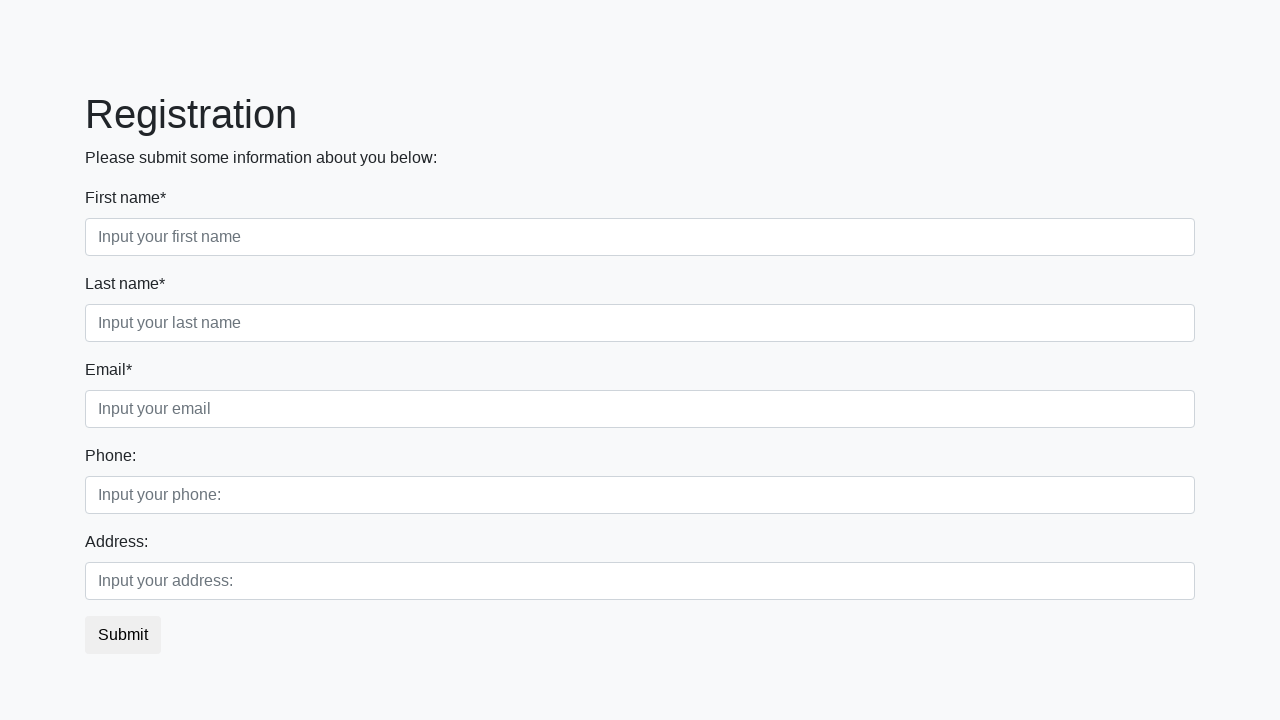

Filled first name field with 'Ivan' on input[placeholder="Input your first name"]
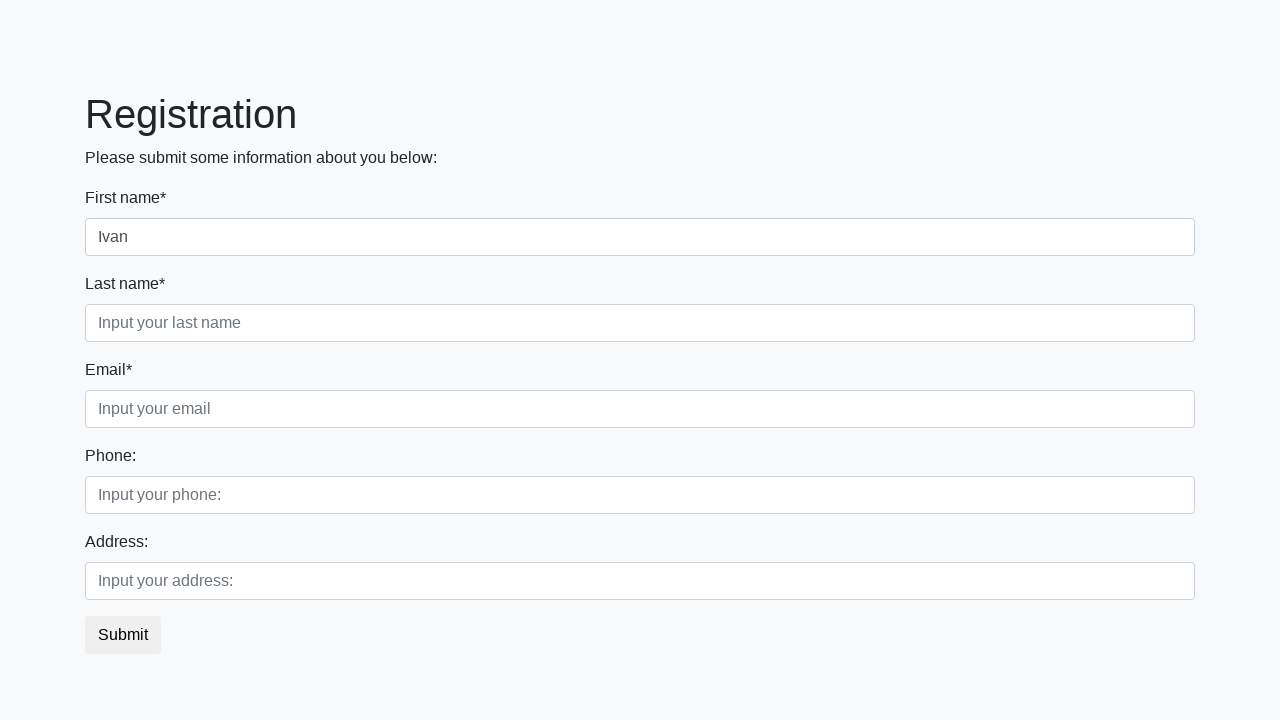

Filled last name field with 'Ivanov' on input[placeholder="Input your last name"]
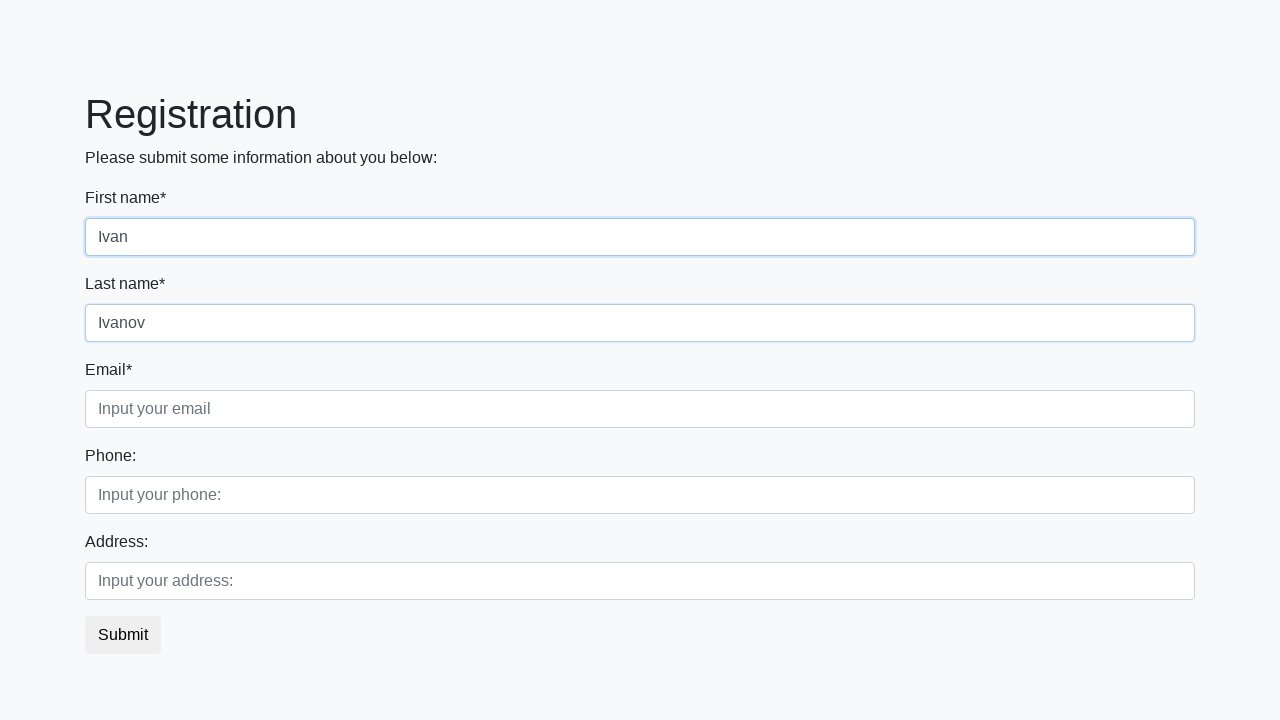

Filled email field with 'Ivanov@gmail.com' on input[placeholder="Input your email"]
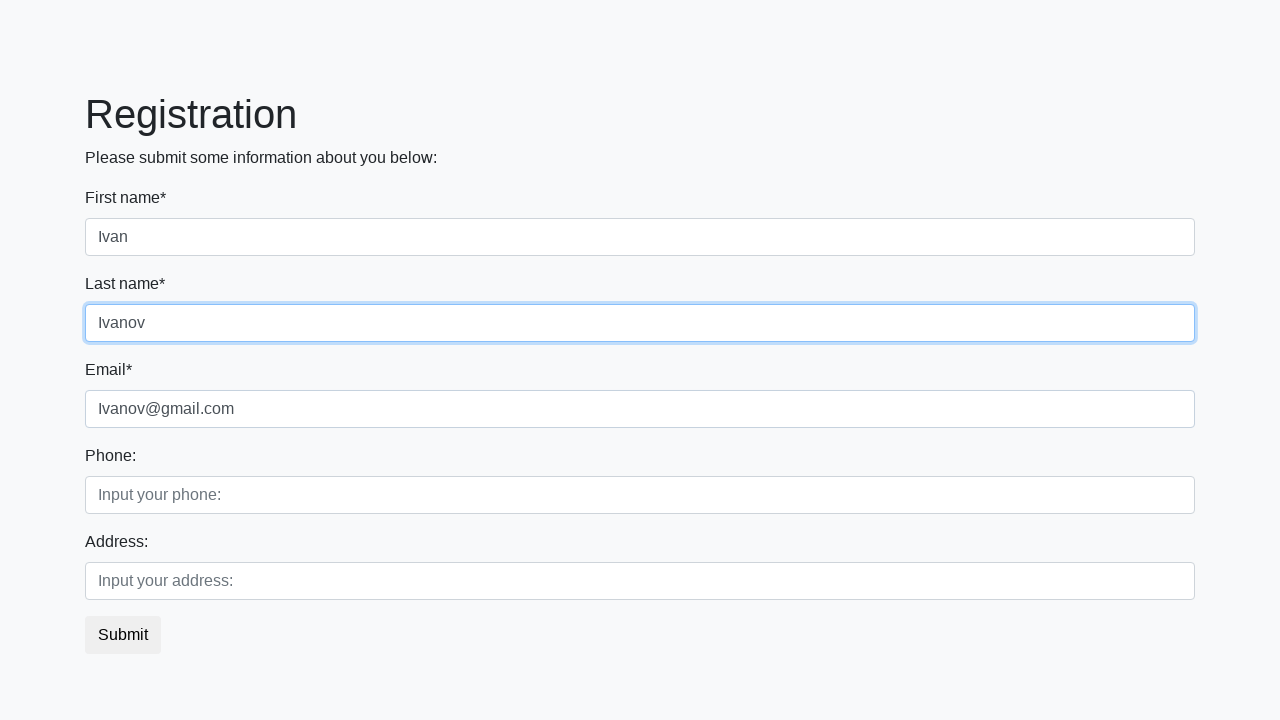

Clicked submit button to register at (123, 635) on button[type="submit"]
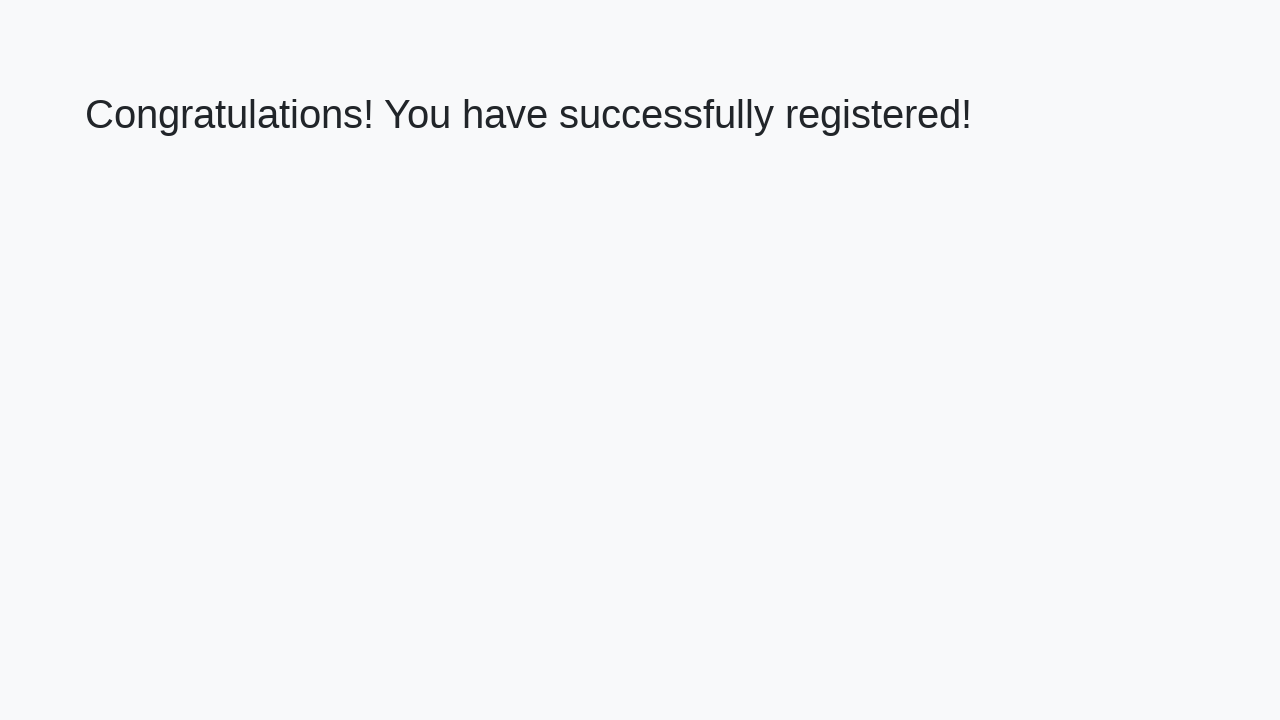

Verified successful registration message appeared
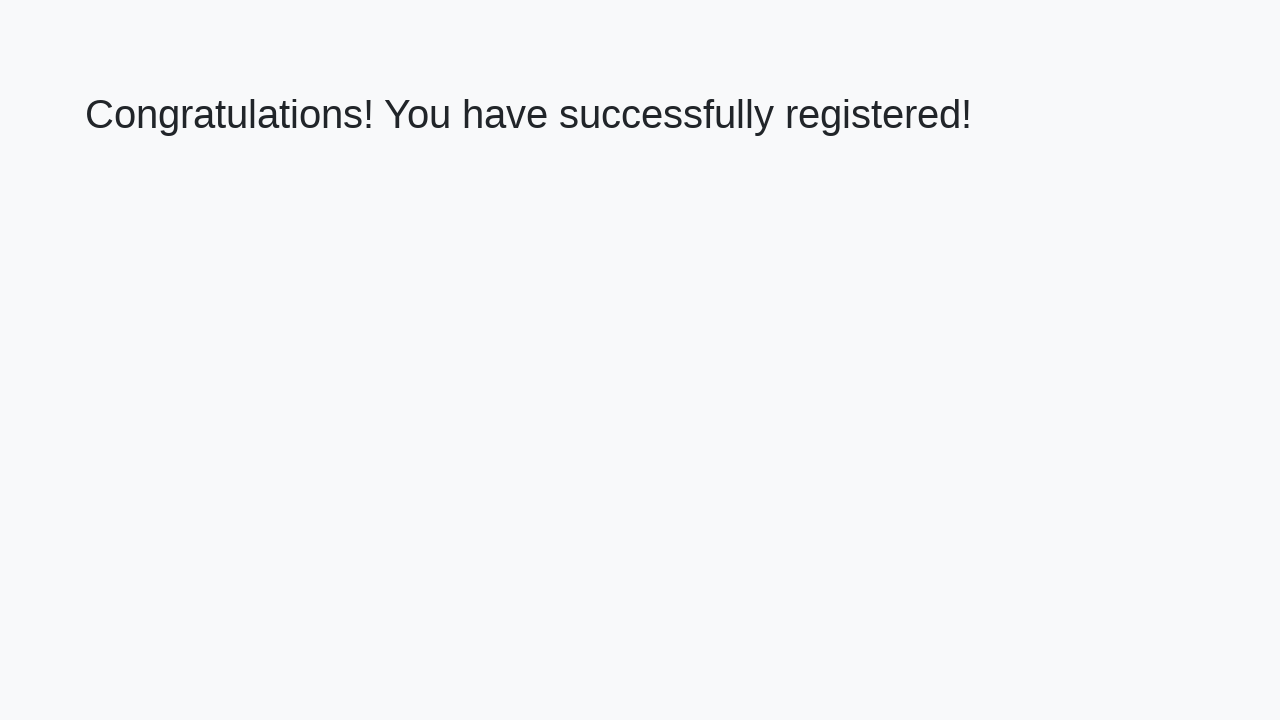

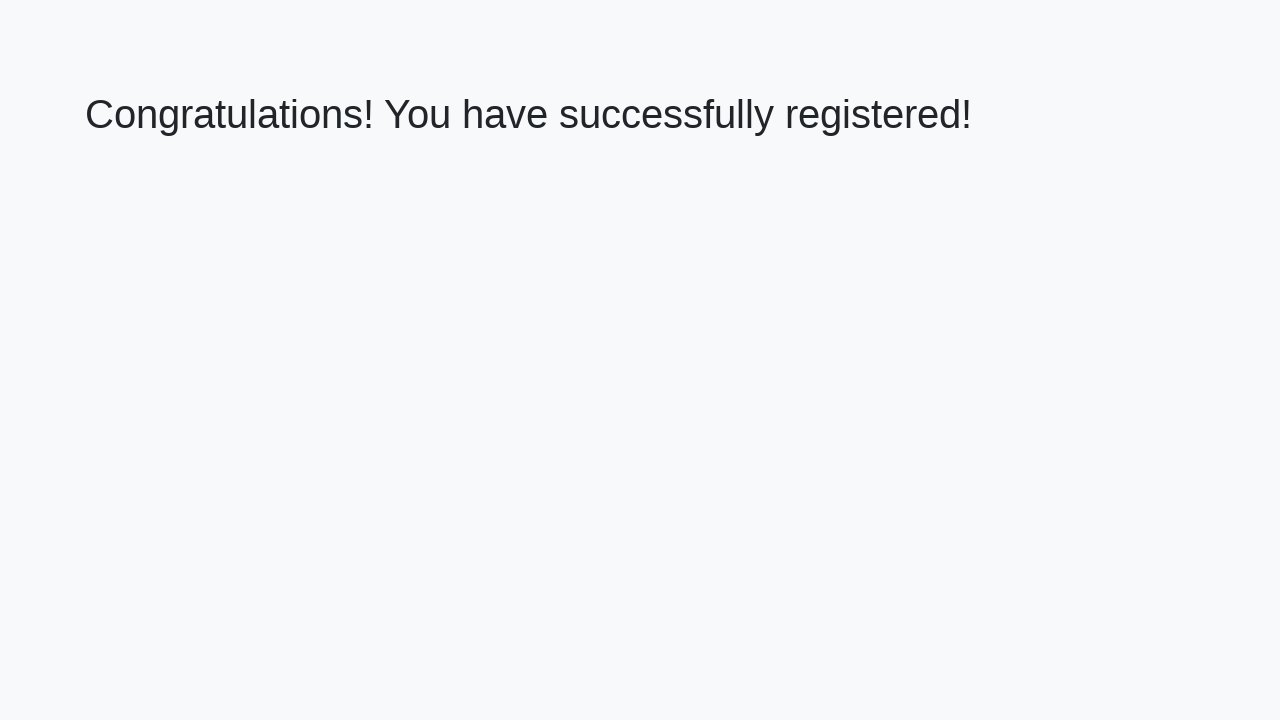